Solves a math problem by reading two numbers from the page, calculating their sum, and selecting the result from a dropdown menu

Starting URL: https://suninjuly.github.io/selects1.html

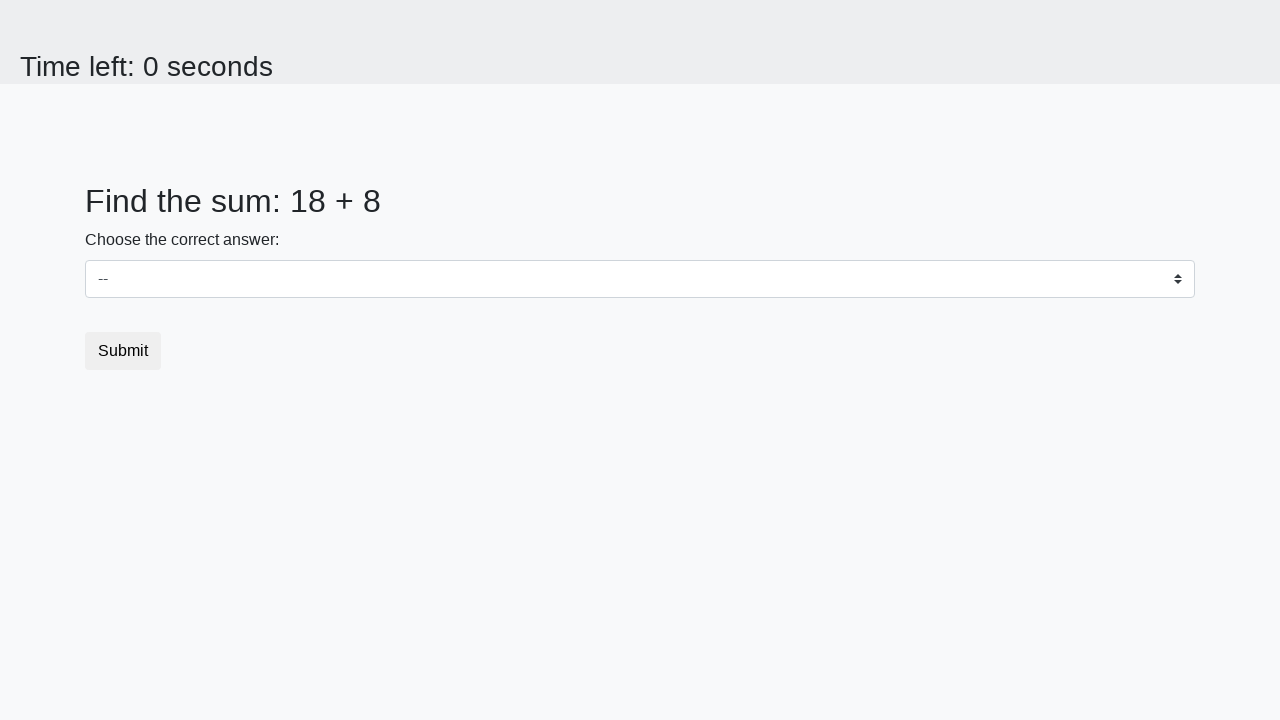

Retrieved first number from #num1 element
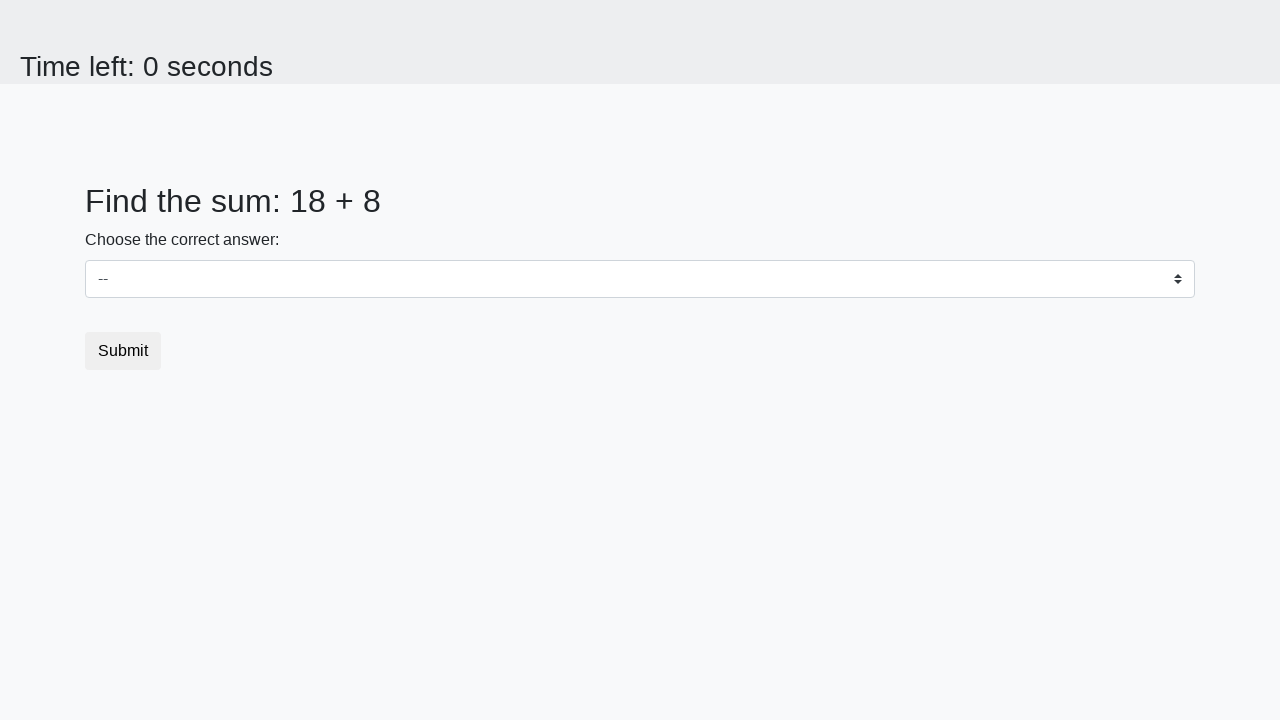

Retrieved second number from #num2 element
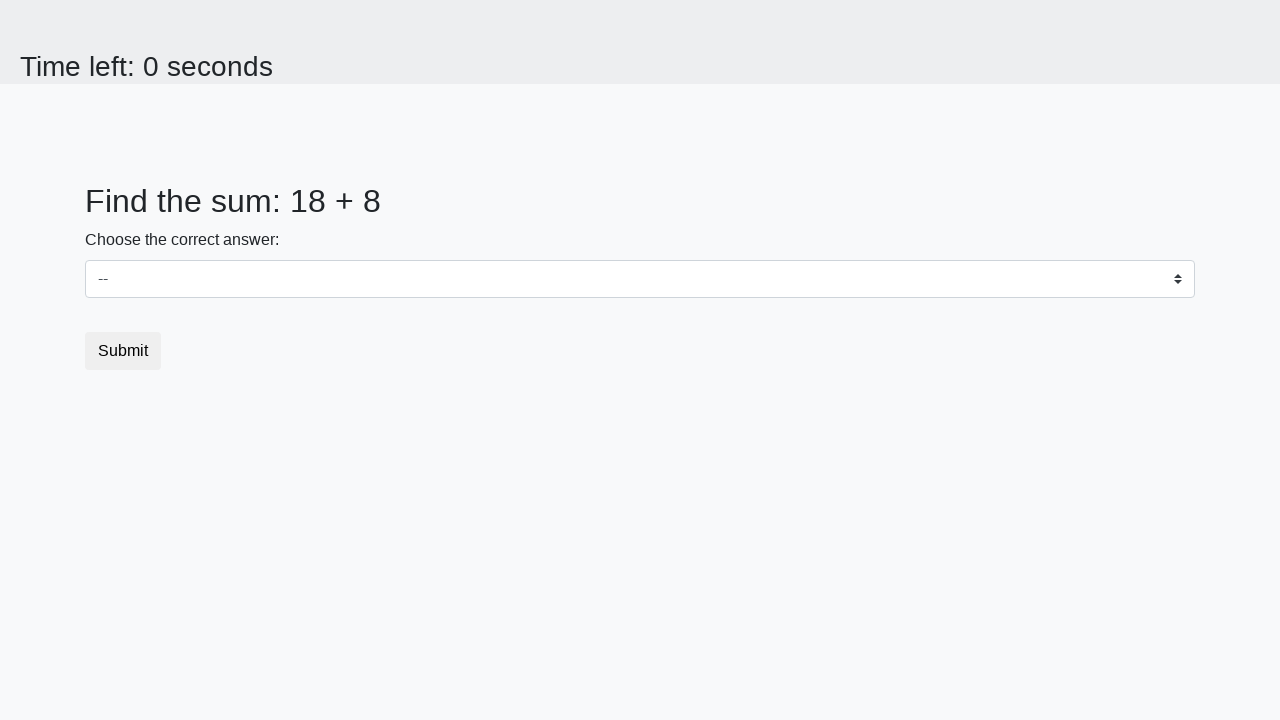

Calculated sum: 18 + 8 = 26
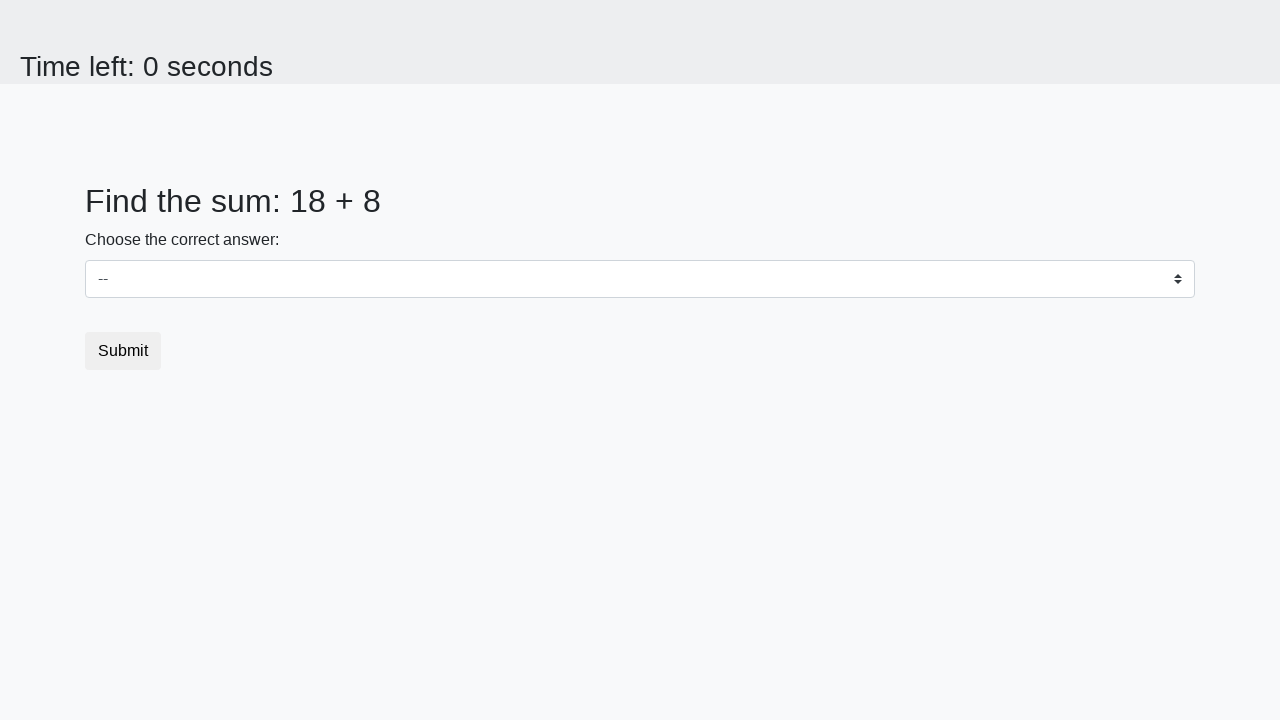

Selected value 26 from dropdown menu on #dropdown
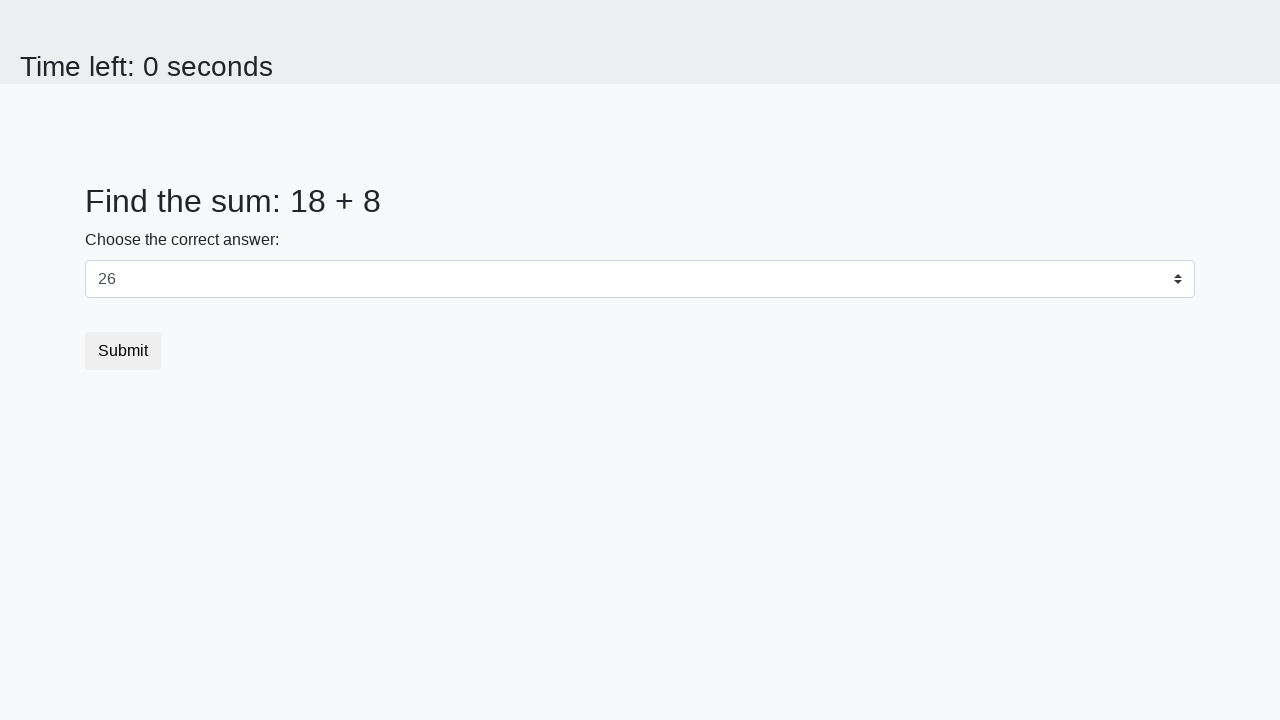

Clicked submit button to complete the test at (123, 351) on .btn.btn-default
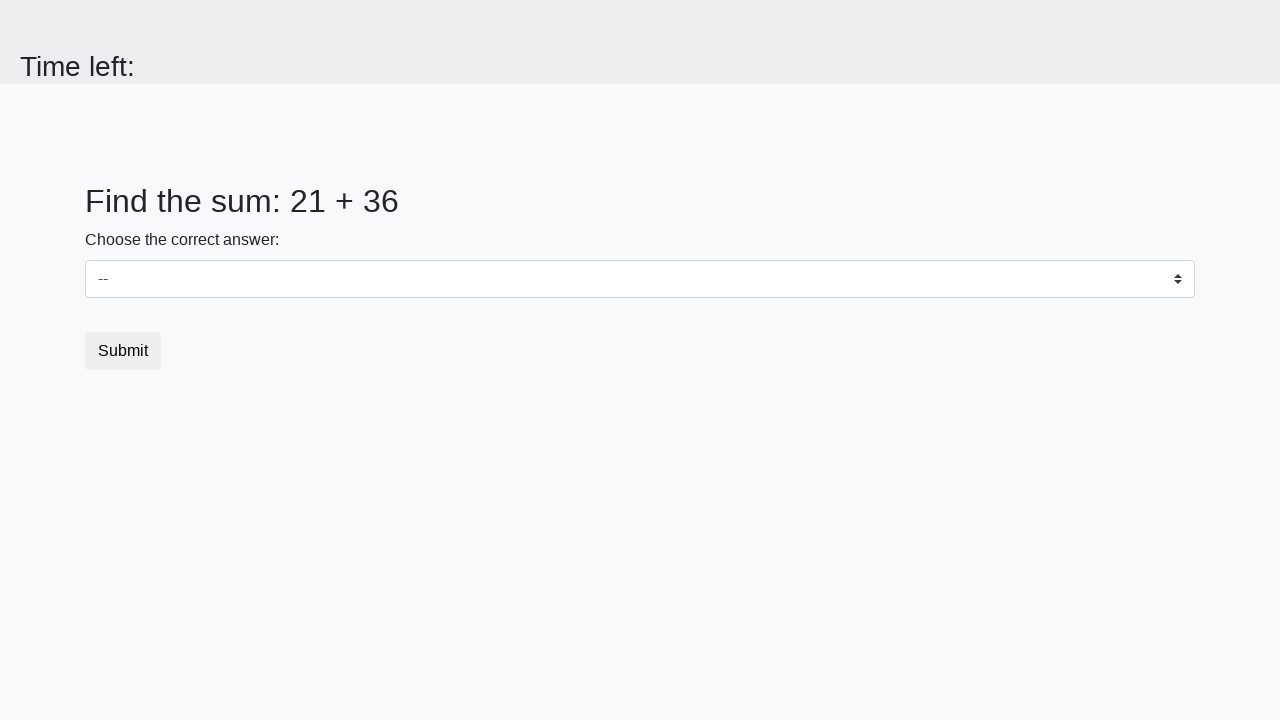

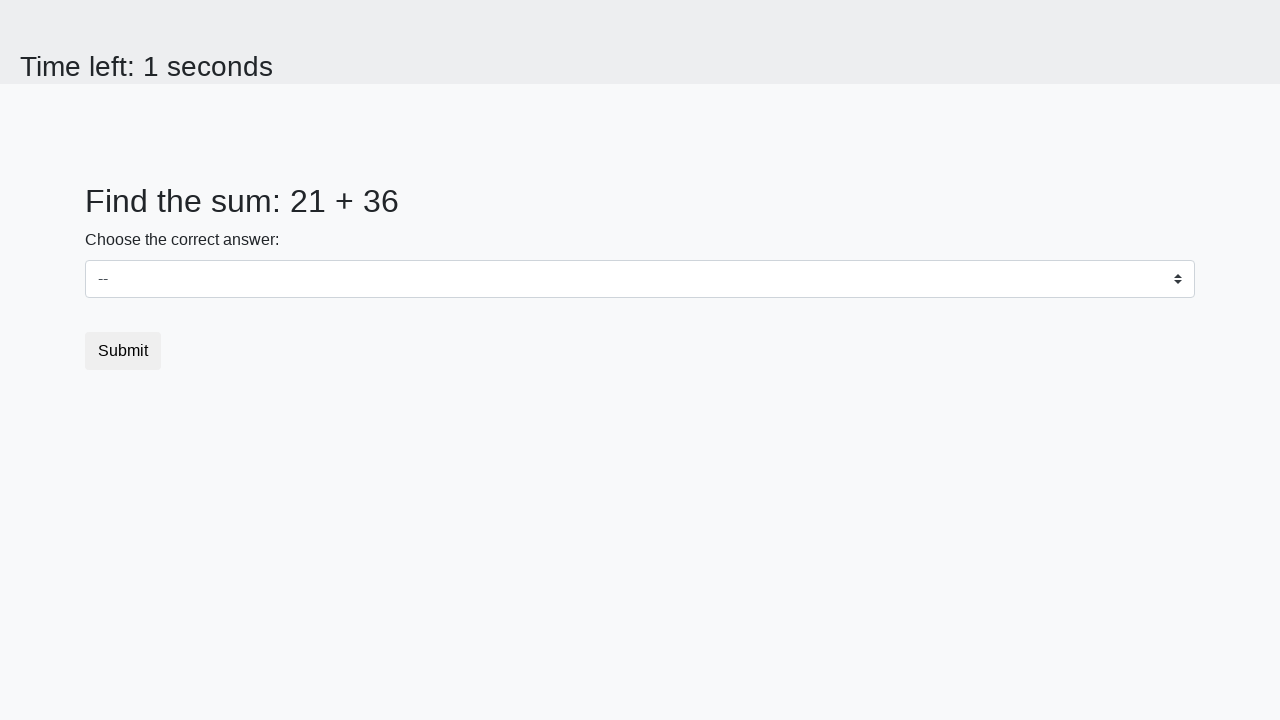